Tests jQuery UI slider using click-and-hold method to drag the slider and verifies the page contains jQuery UI text

Starting URL: https://jqueryui.com/slider/#colorpicker

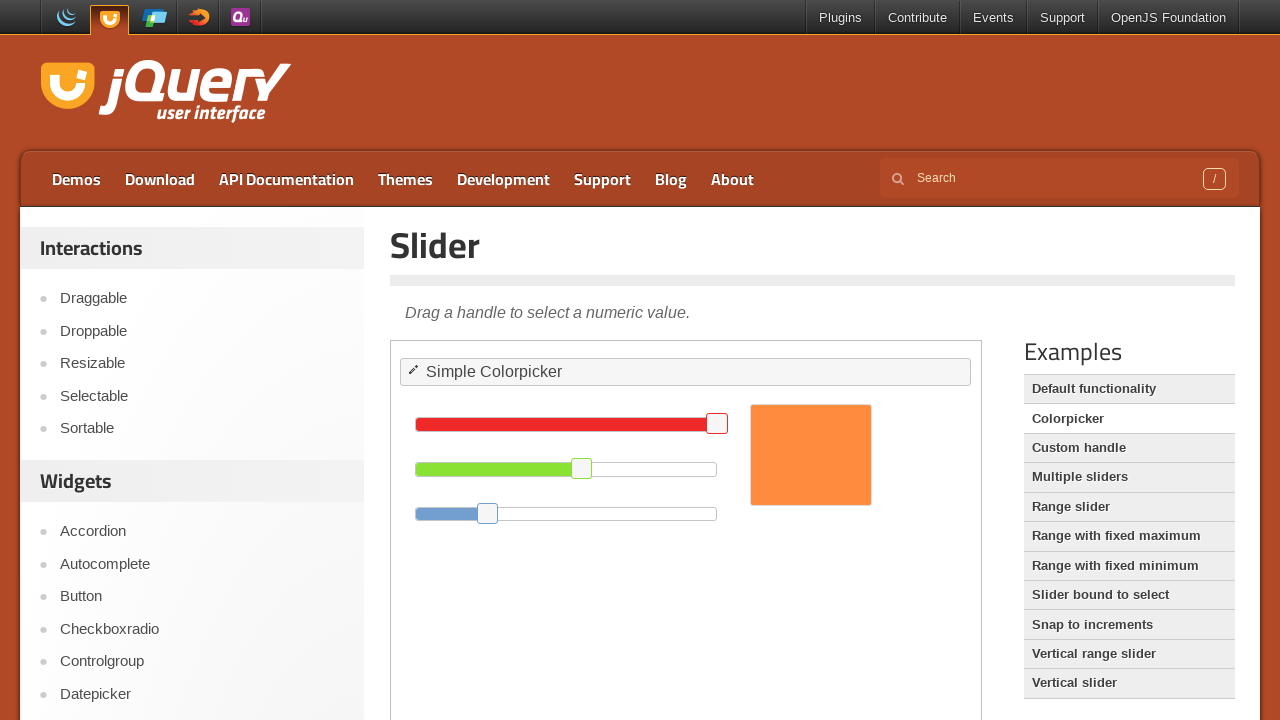

Located iframe containing the slider
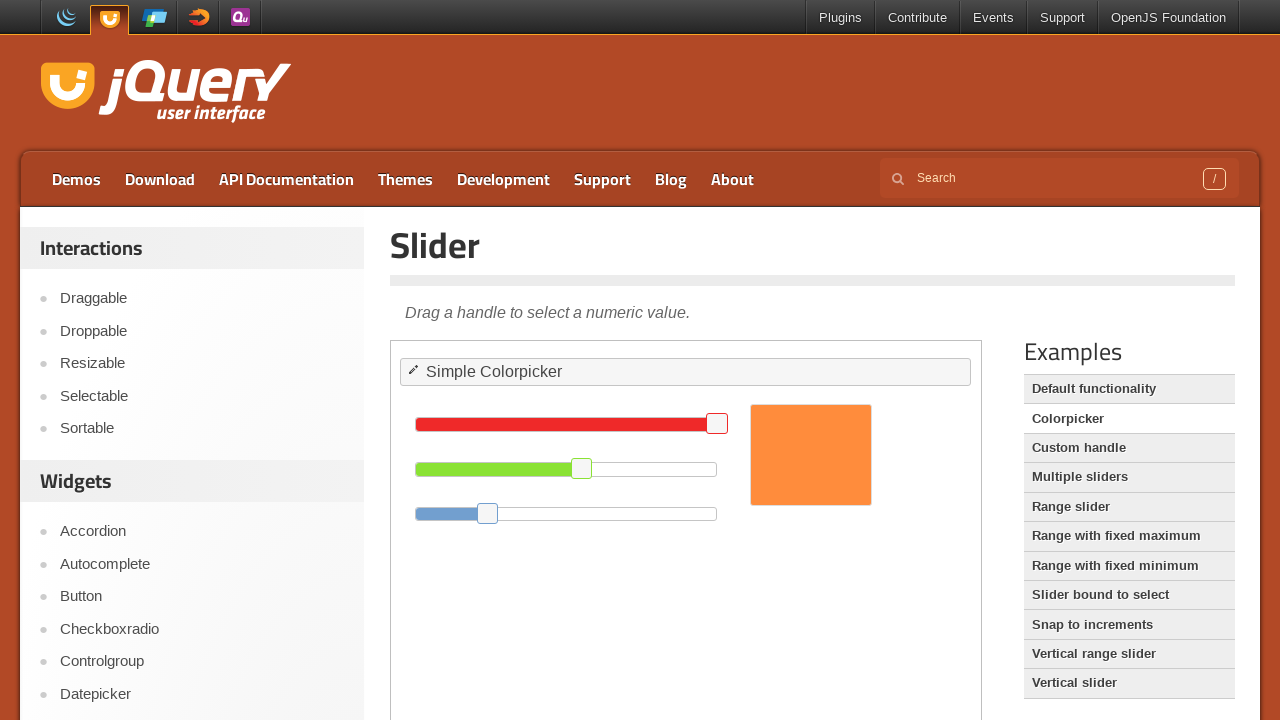

Located slider handle element
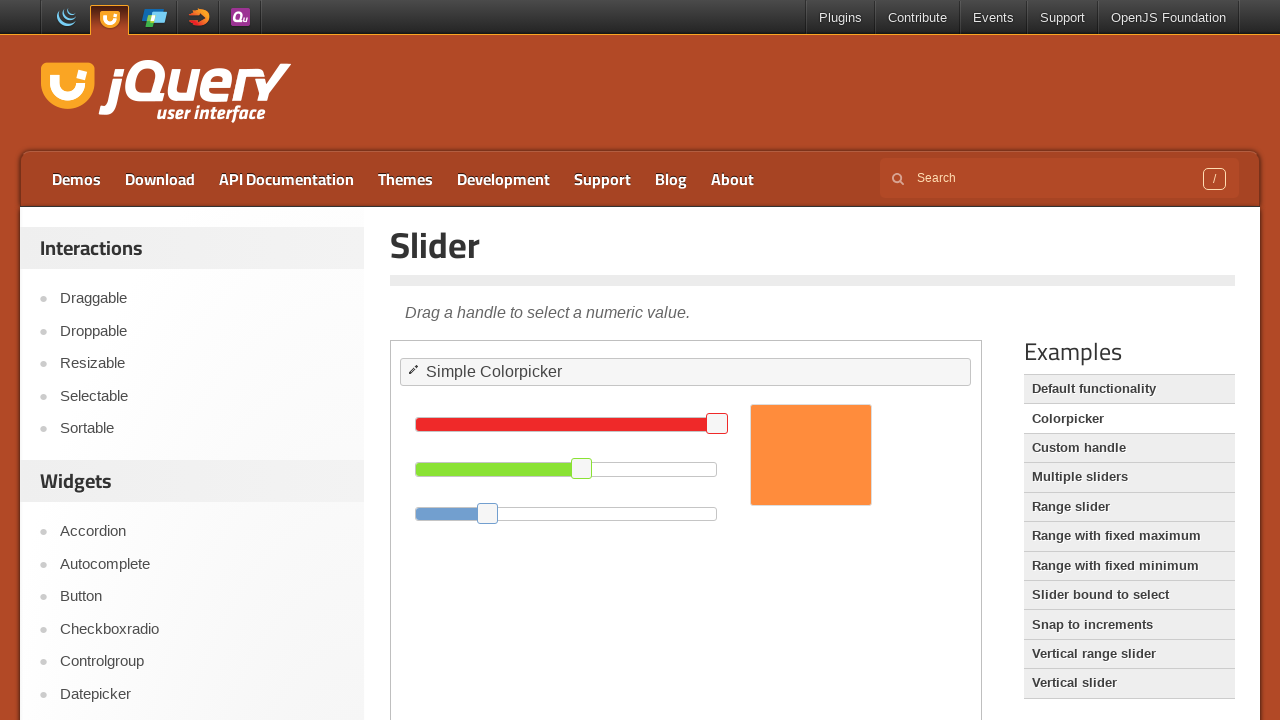

Retrieved bounding box of slider handle
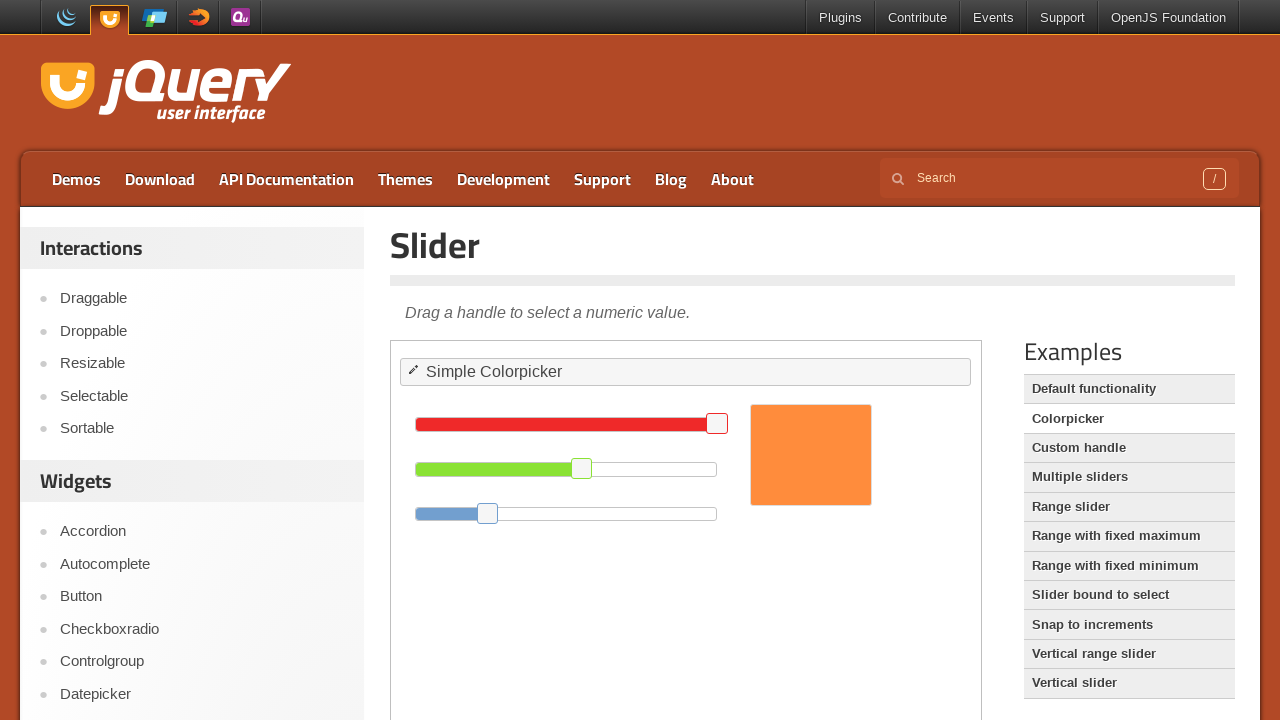

Moved mouse to center of slider handle at (582, 468)
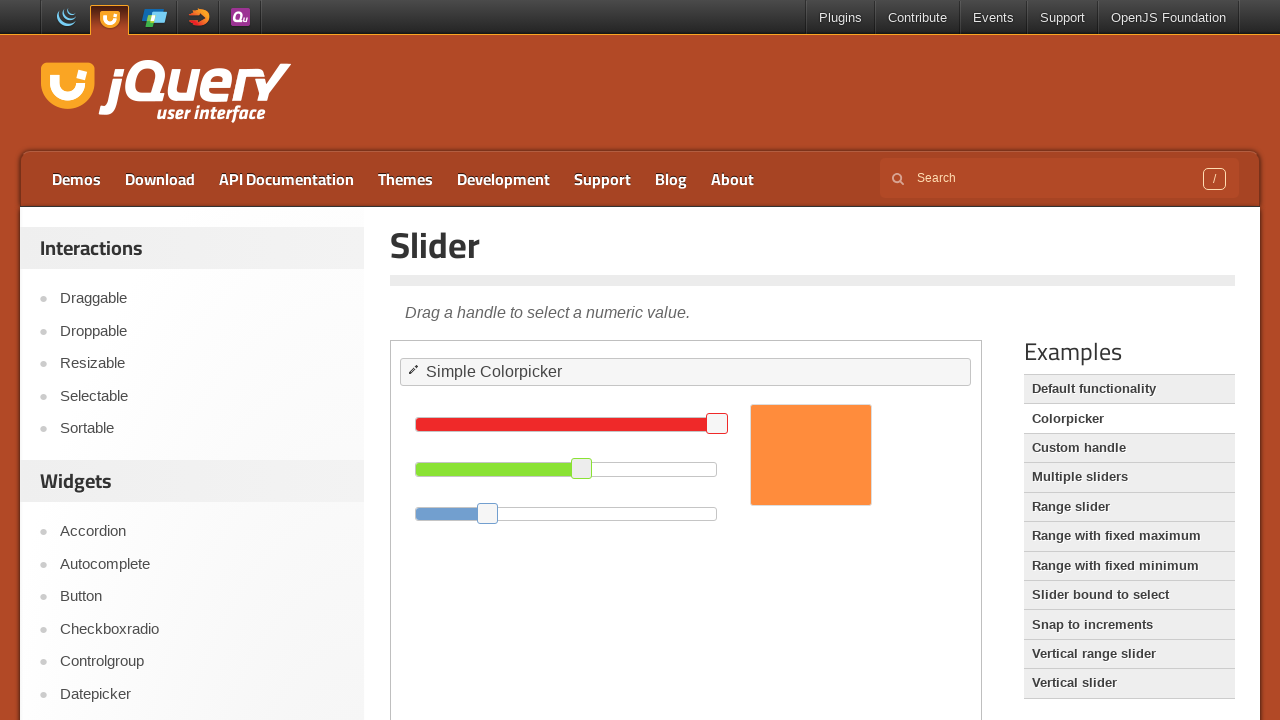

Pressed mouse button down on slider handle at (582, 468)
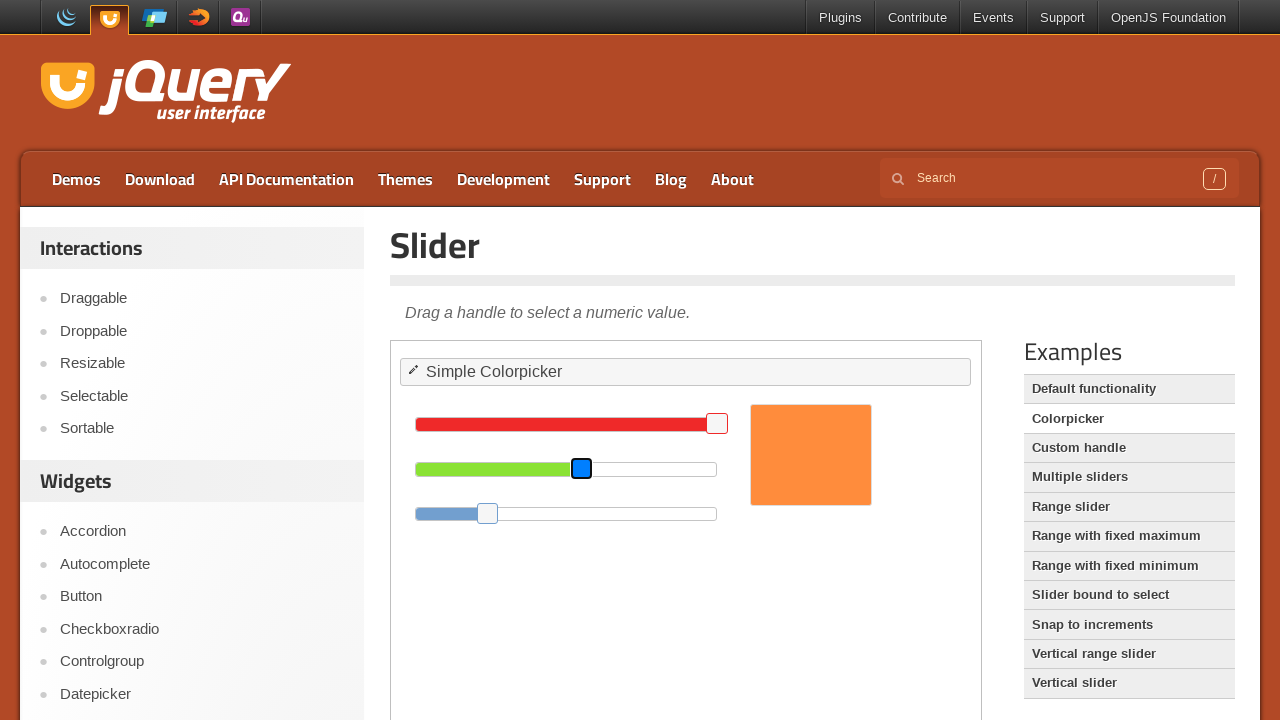

Dragged slider handle 40 pixels to the right at (622, 468)
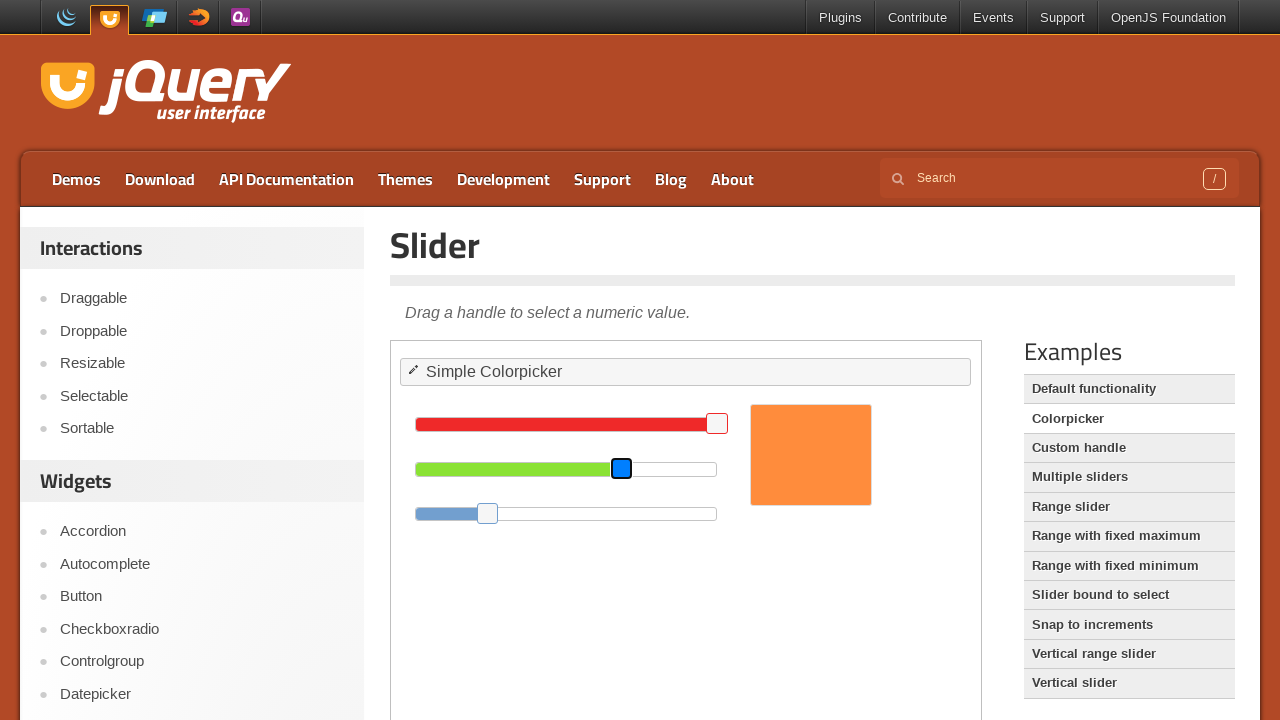

Released mouse button to complete slider drag at (622, 468)
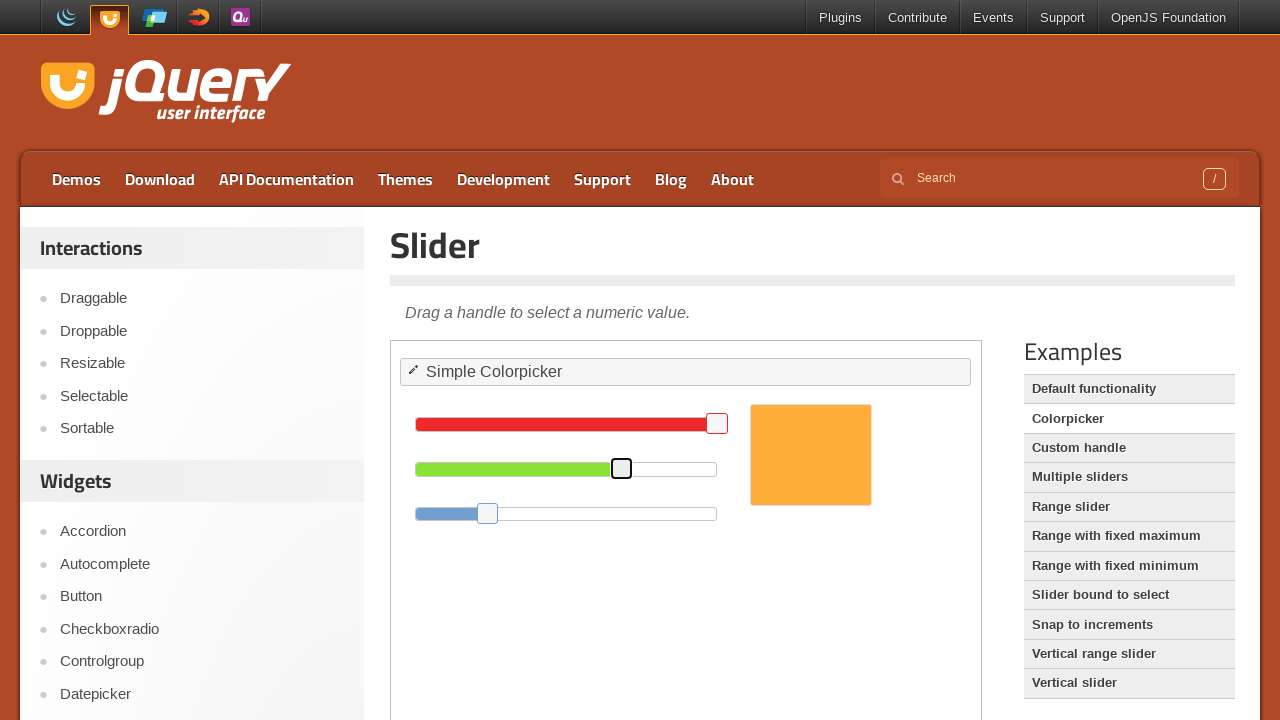

Verified jQuery UI text is present on page
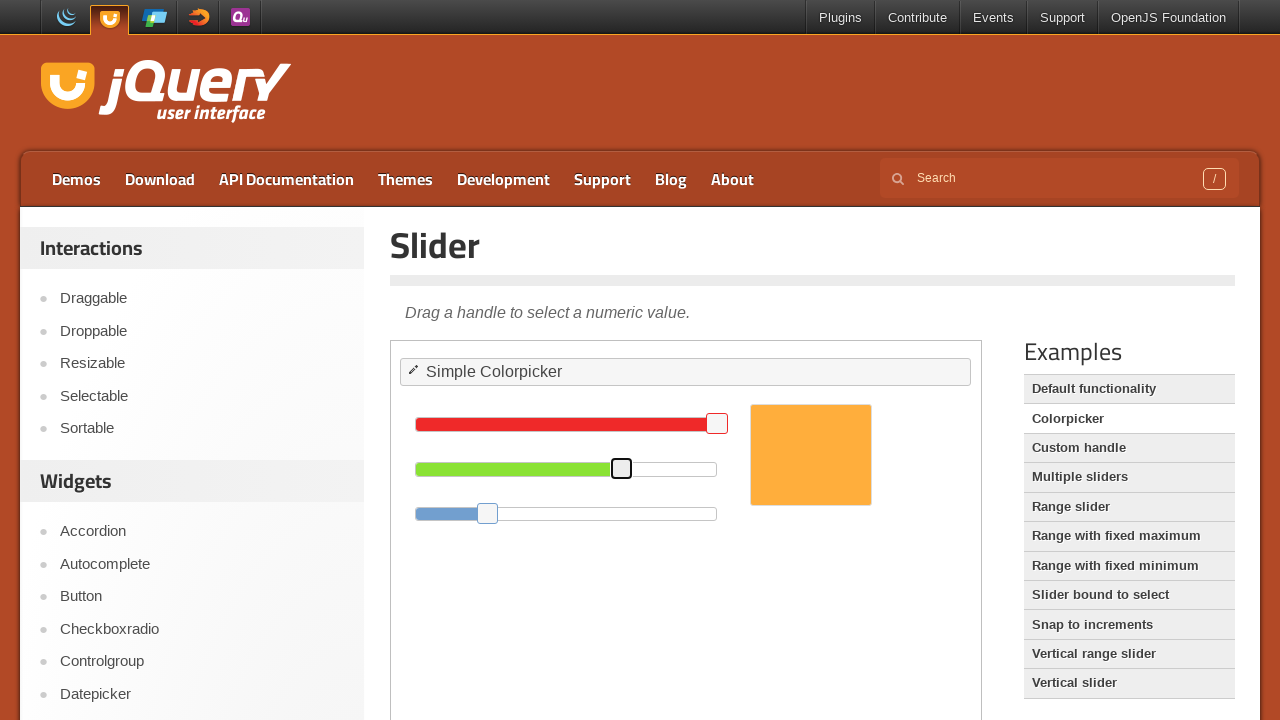

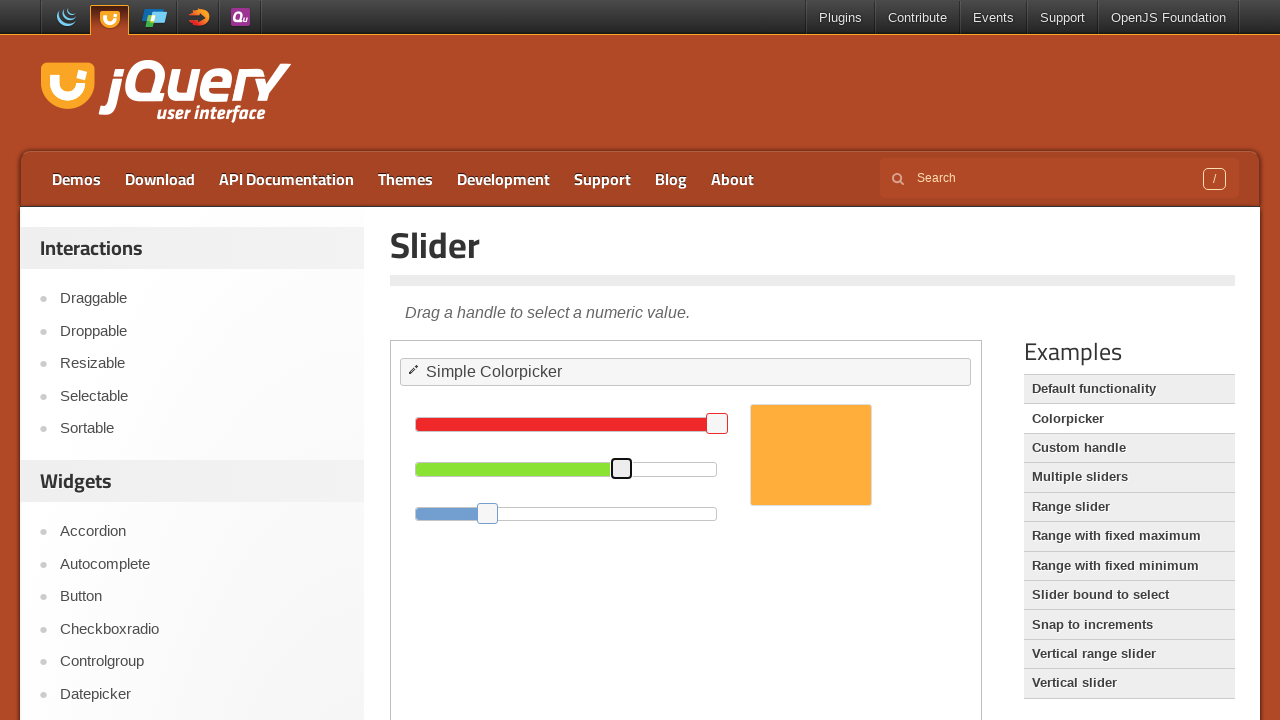